Tests that selecting Python from platform dropdown shows correct documentation

Starting URL: https://playwright.dev/

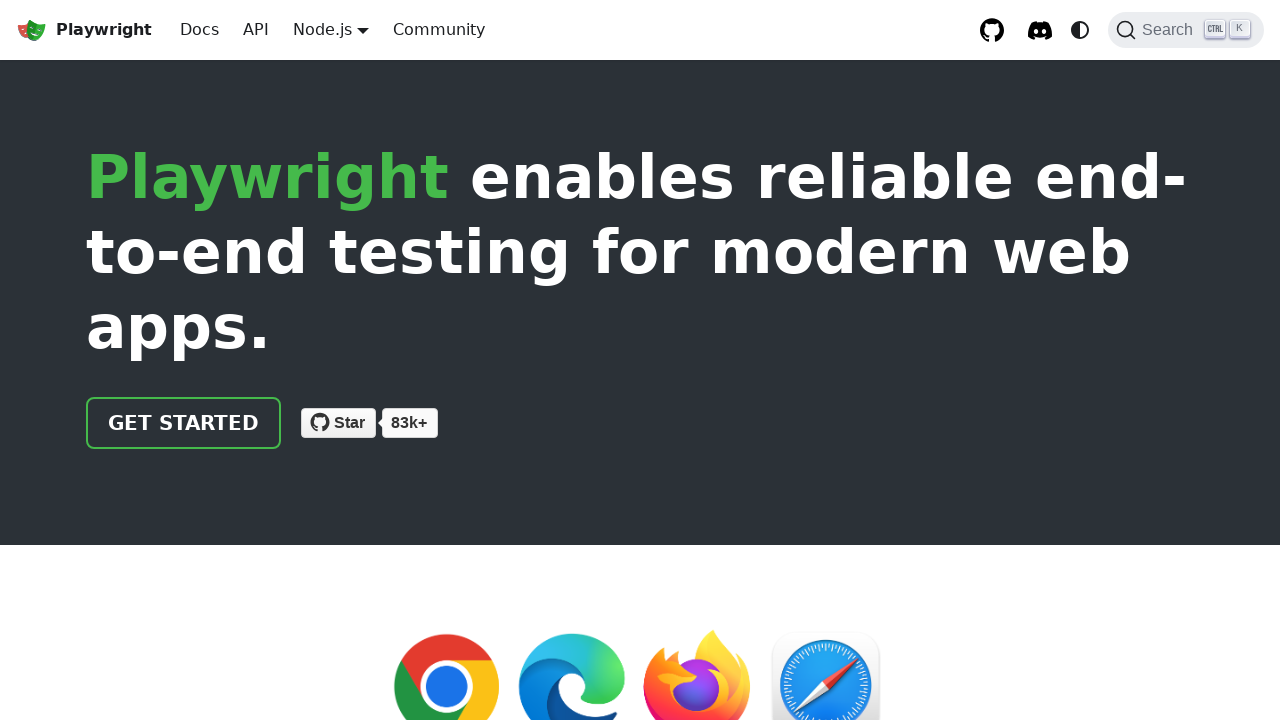

Clicked Docs button in navigation at (200, 30) on internal:role=link[name="Docs"i]
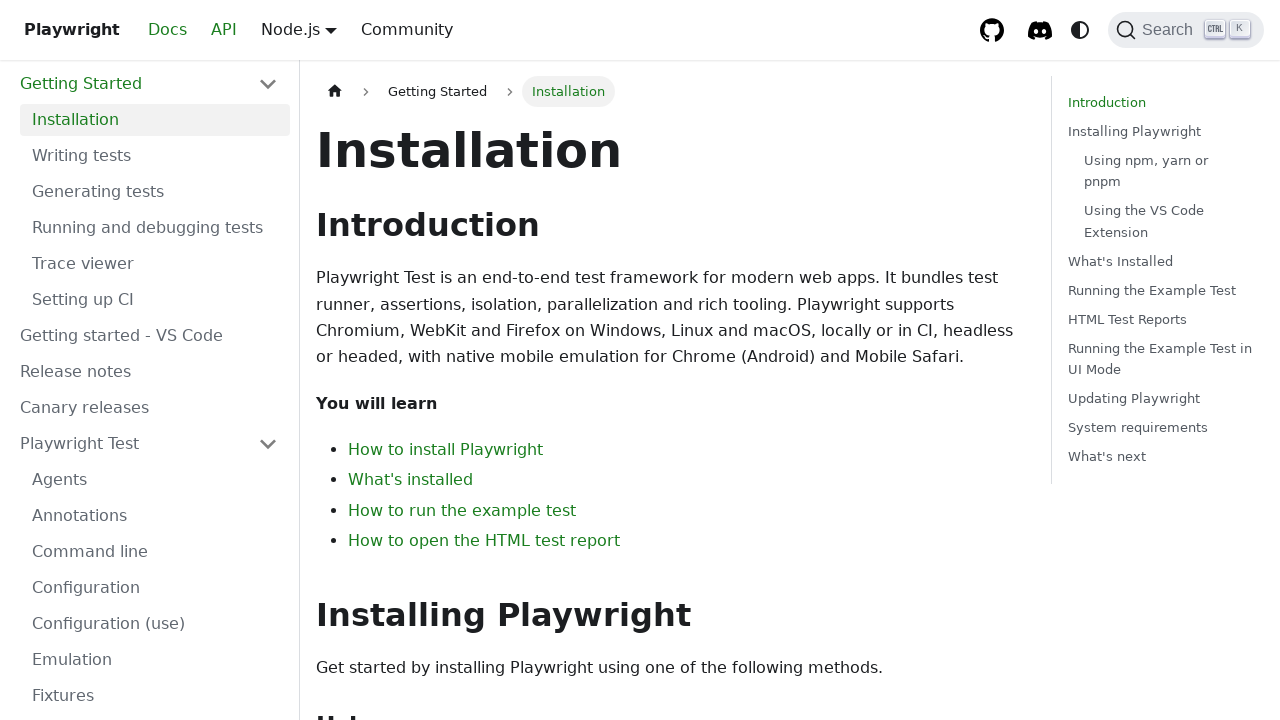

Hovered over platform dropdown to reveal options at (331, 30) on .navbar__item.dropdown.dropdown--hoverable
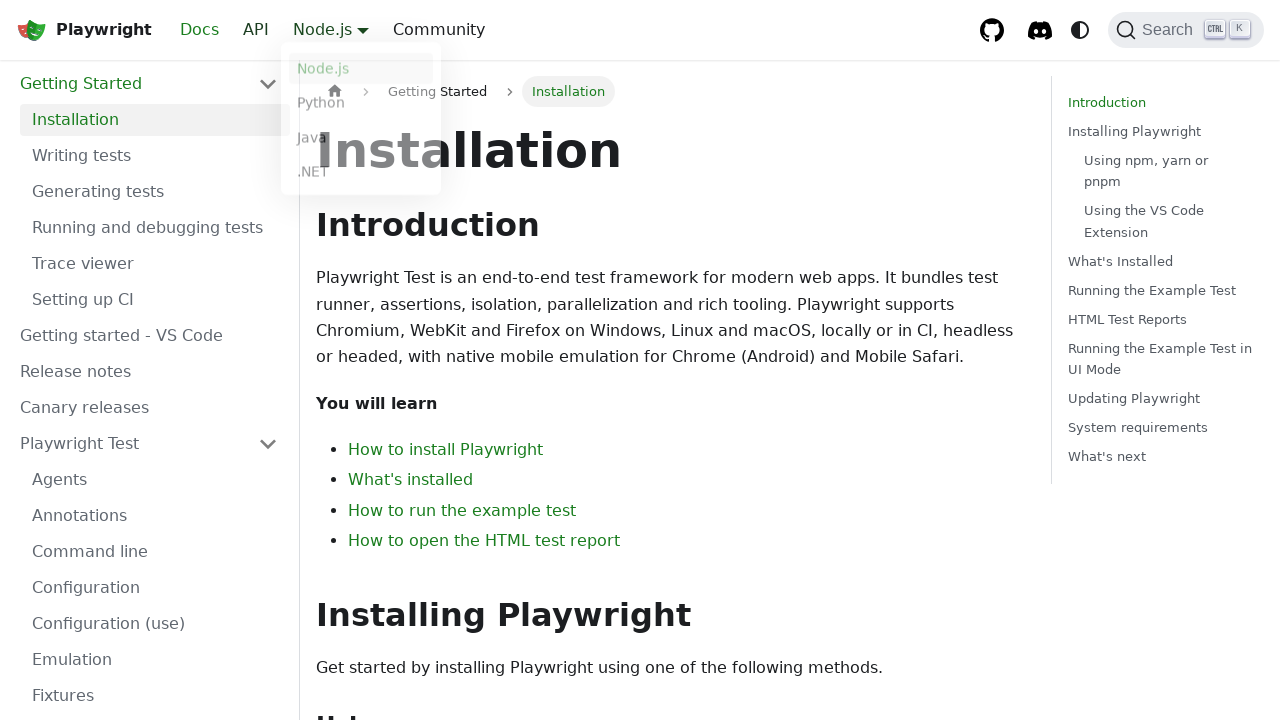

Clicked Python option from platform dropdown at (361, 108) on internal:role=link[name="Python"i]
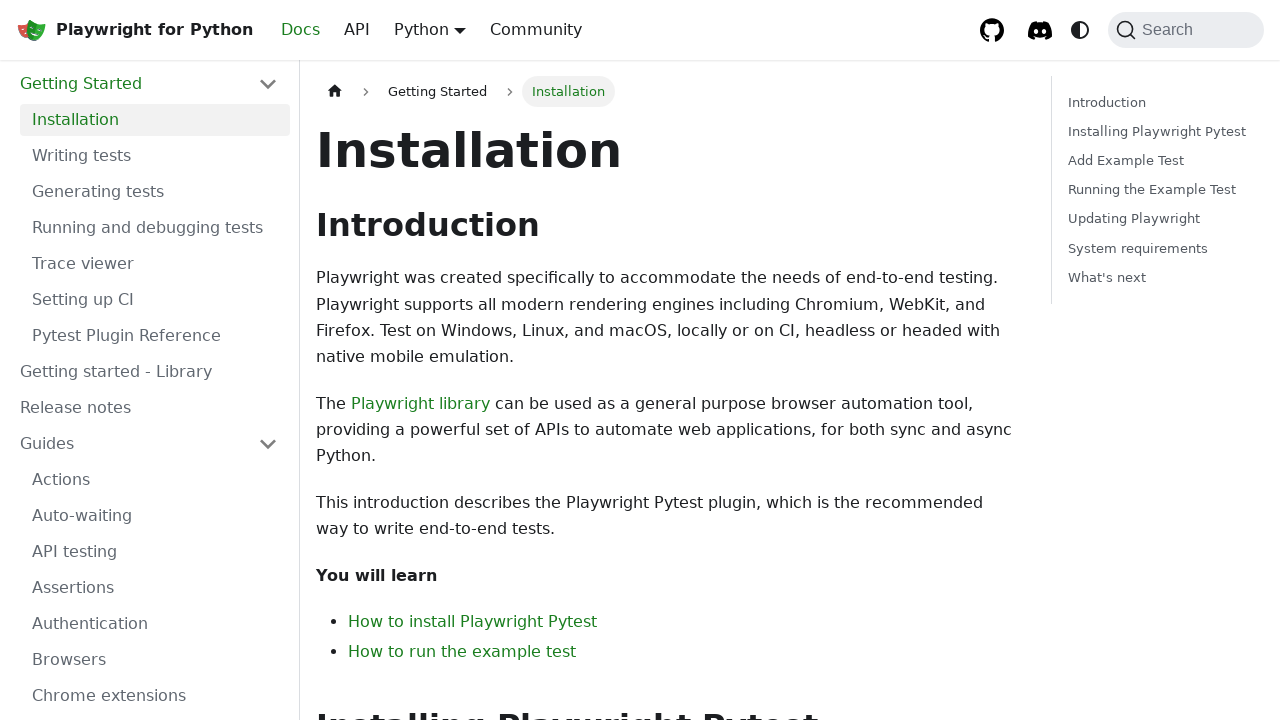

Verified page navigated to Python documentation URL
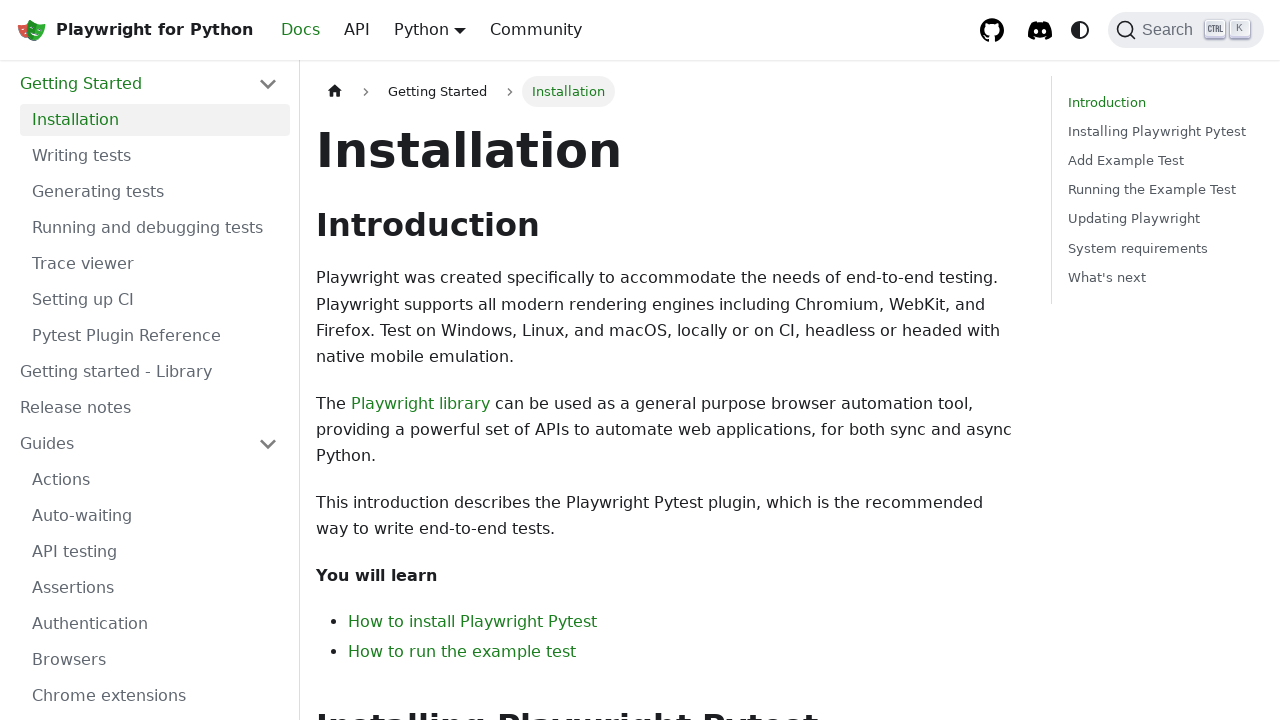

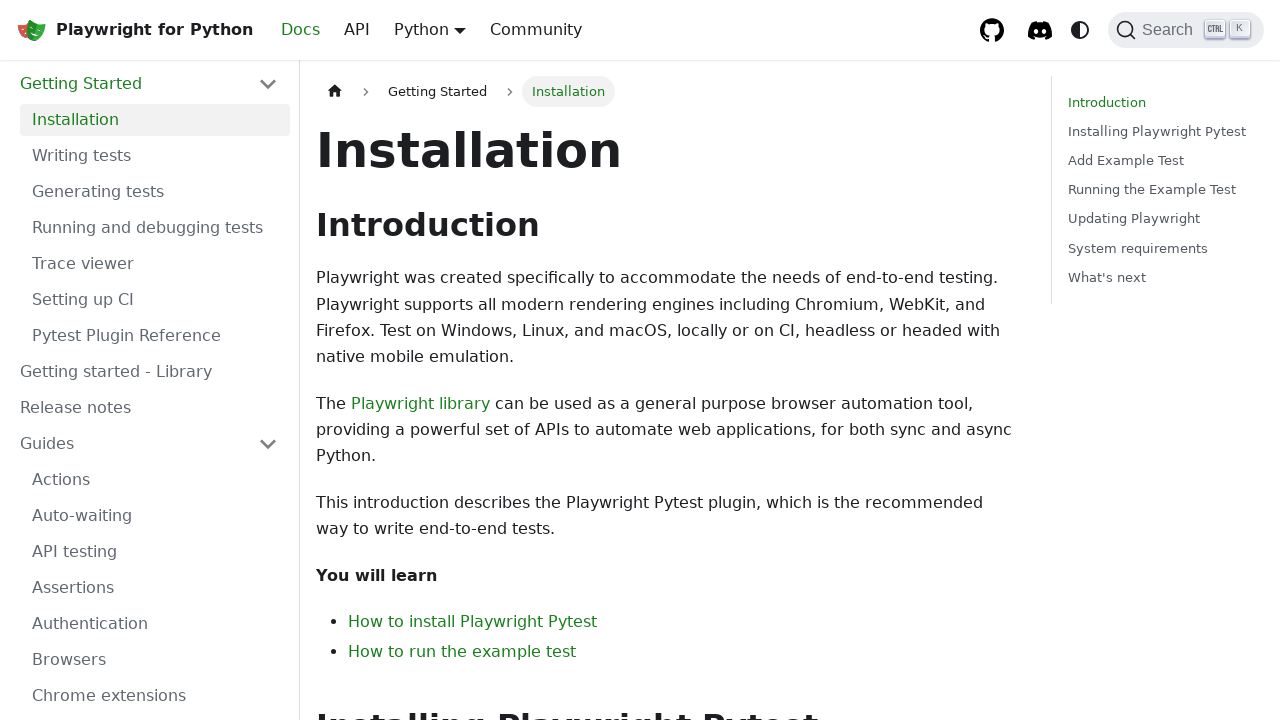